Tests JavaScript prompt alert handling by clicking on the textbox alert tab, triggering a prompt box, entering text into the alert, and accepting it.

Starting URL: http://demo.automationtesting.in/Alerts.html

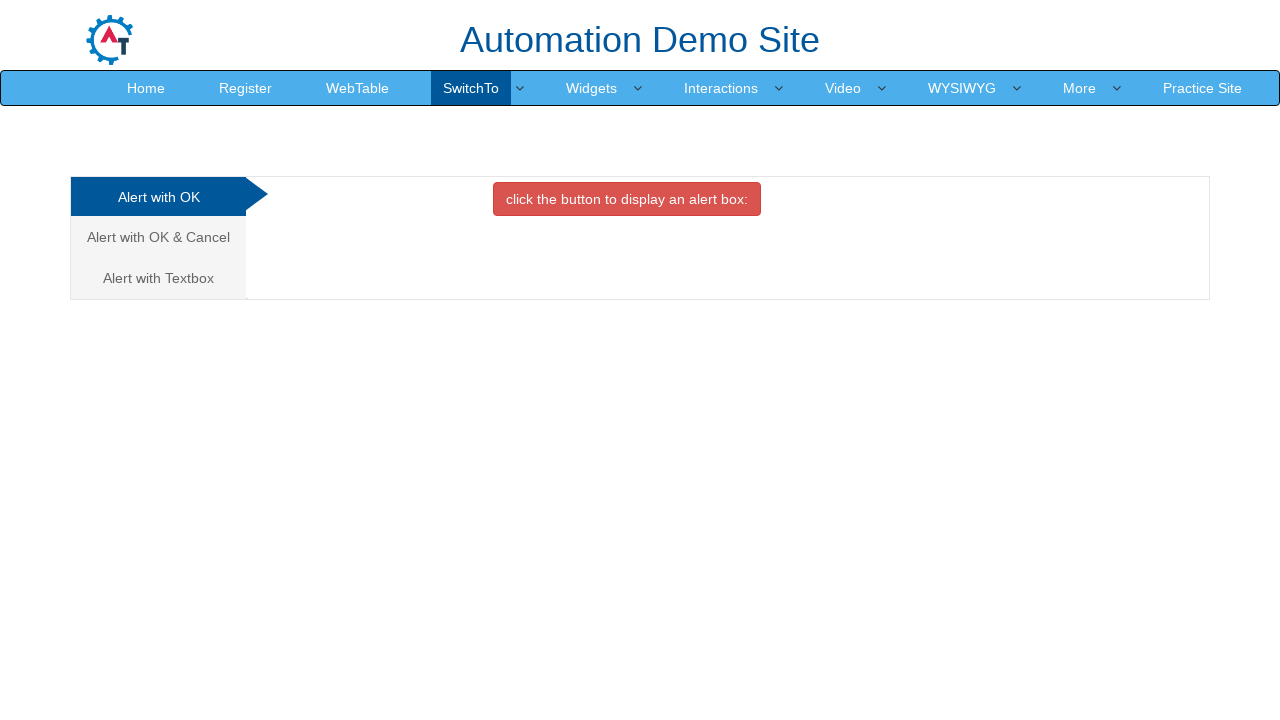

Clicked on the 'Alert with textbox' tab link at (158, 278) on a[href='#Textbox']
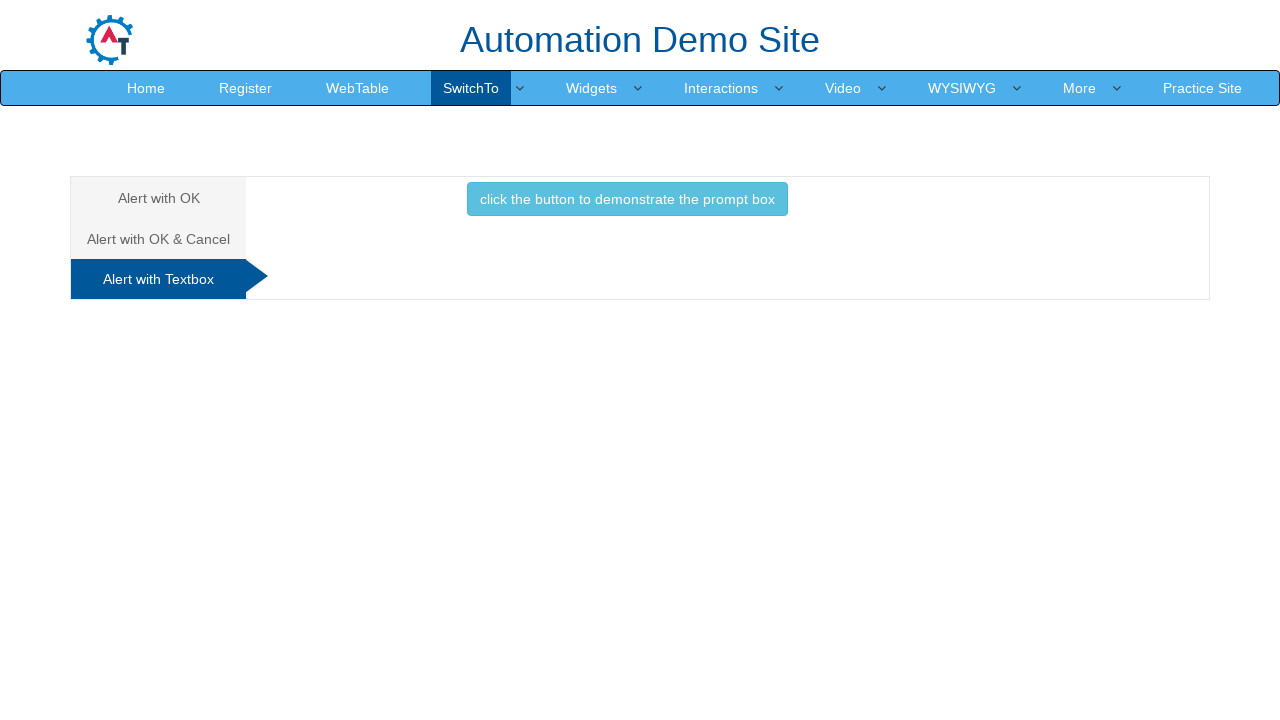

Waited for tab content to be visible
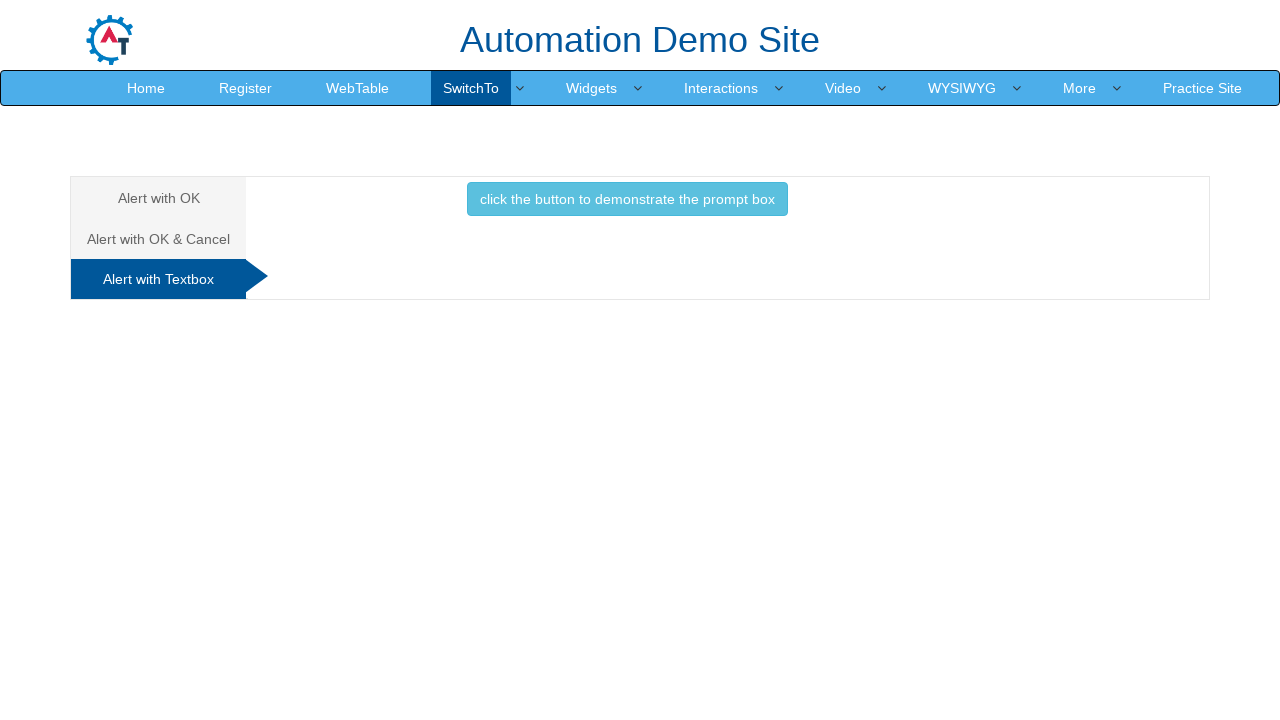

Clicked button to trigger prompt box alert at (627, 199) on button[onclick*='promptbox']
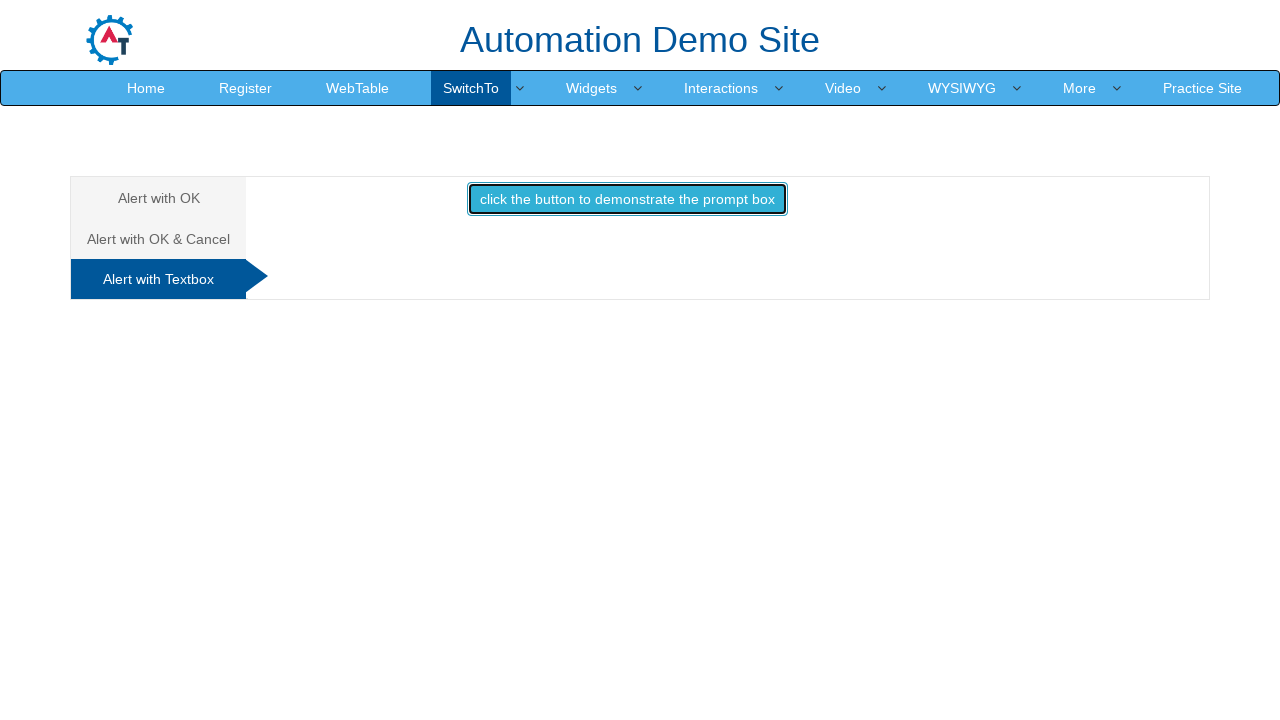

Set up dialog handler to accept prompt with text 'SunilReddy'
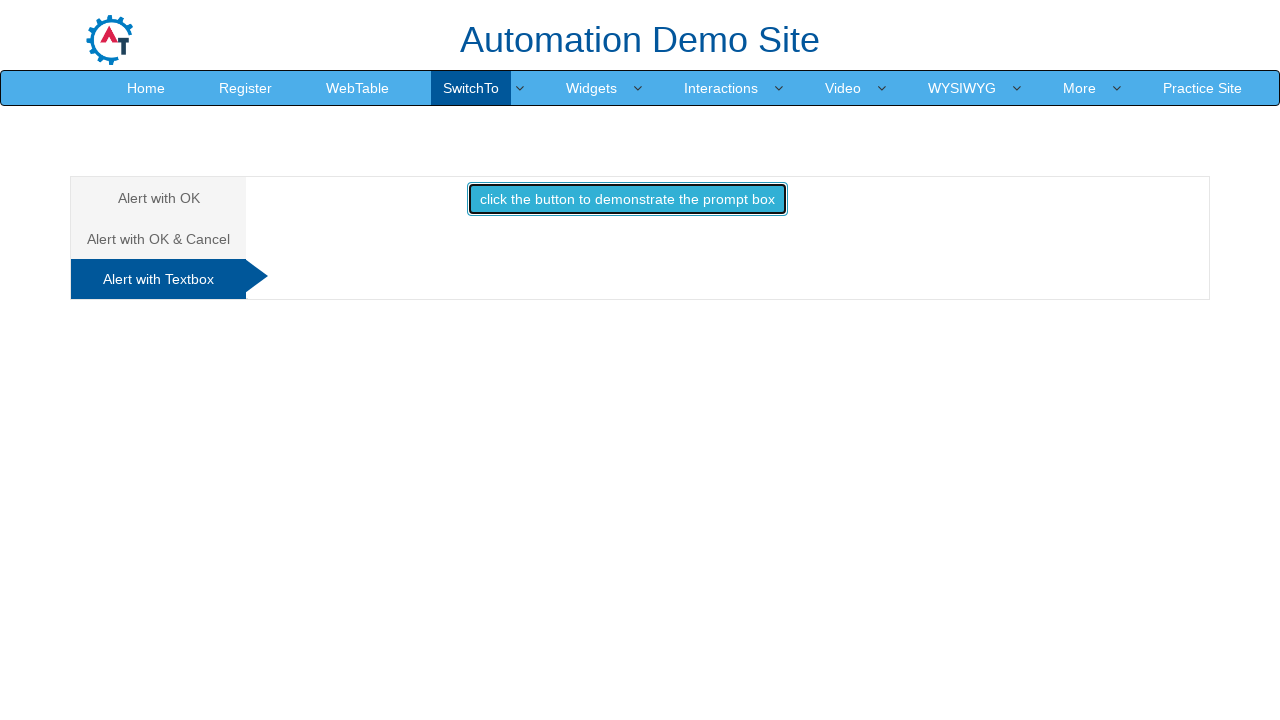

Clicked prompt button again to trigger dialog with handler active at (627, 199) on button[onclick*='promptbox']
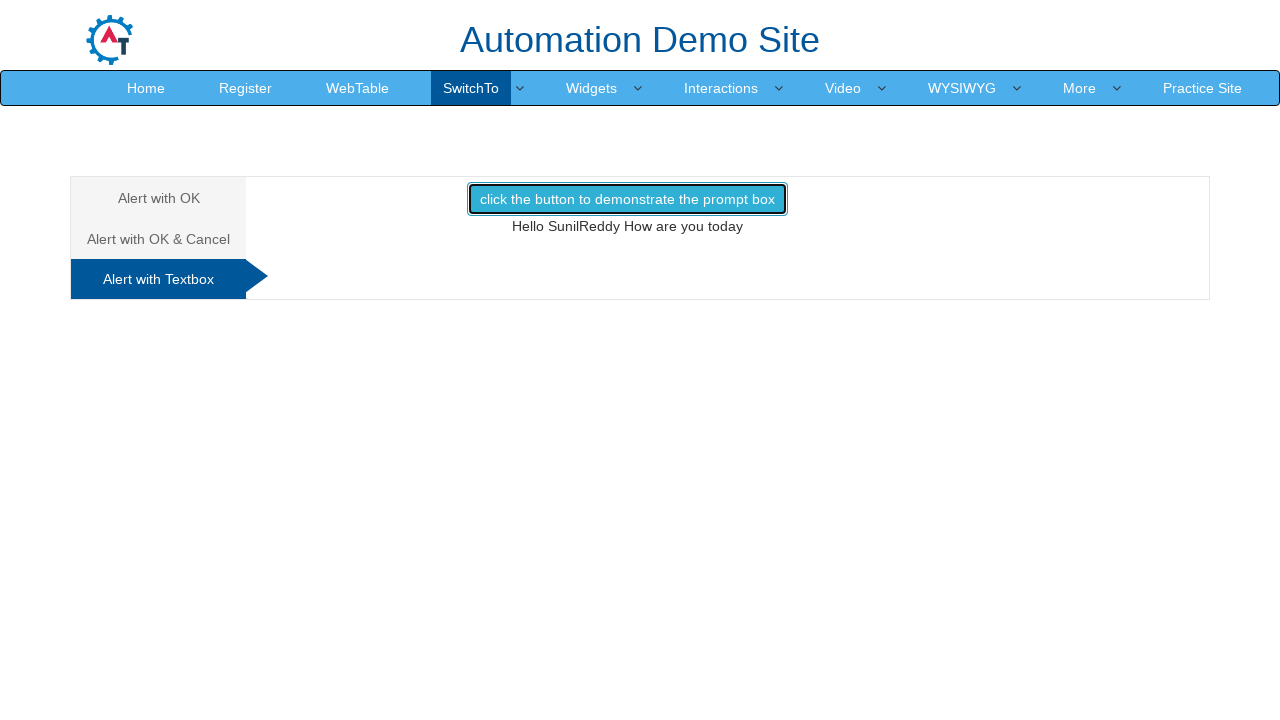

Waited for dialog to be handled and processed
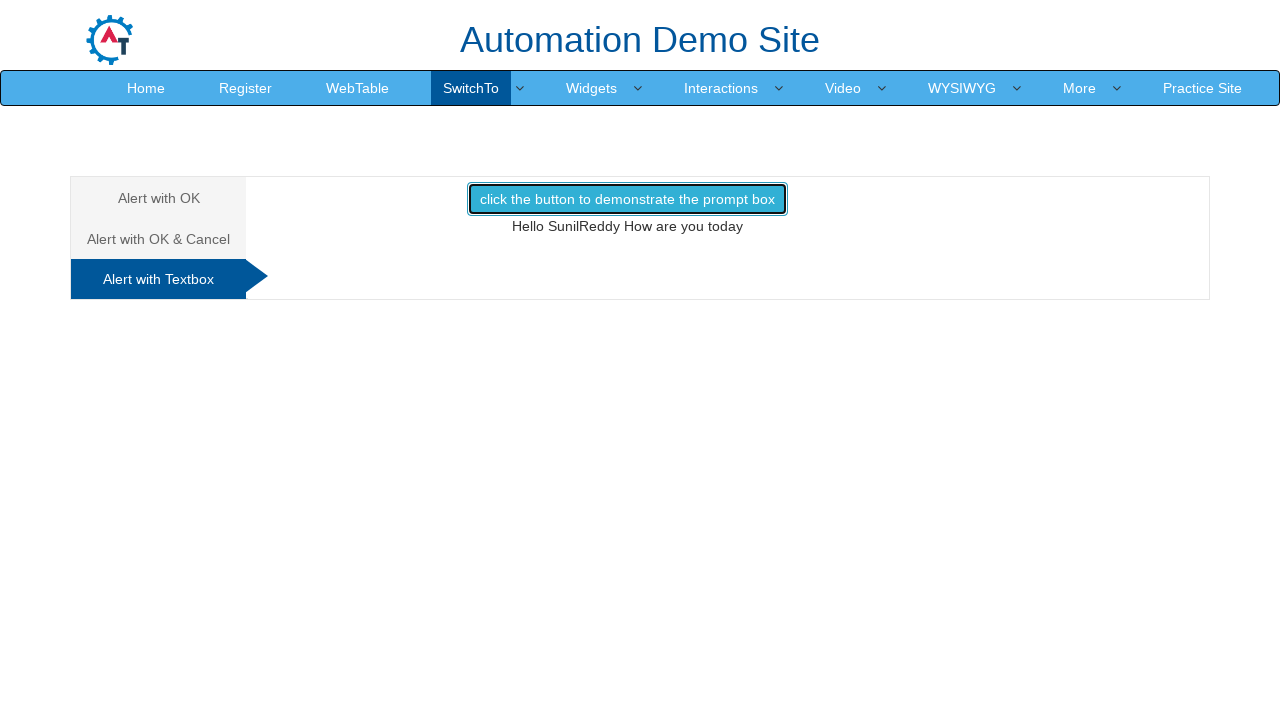

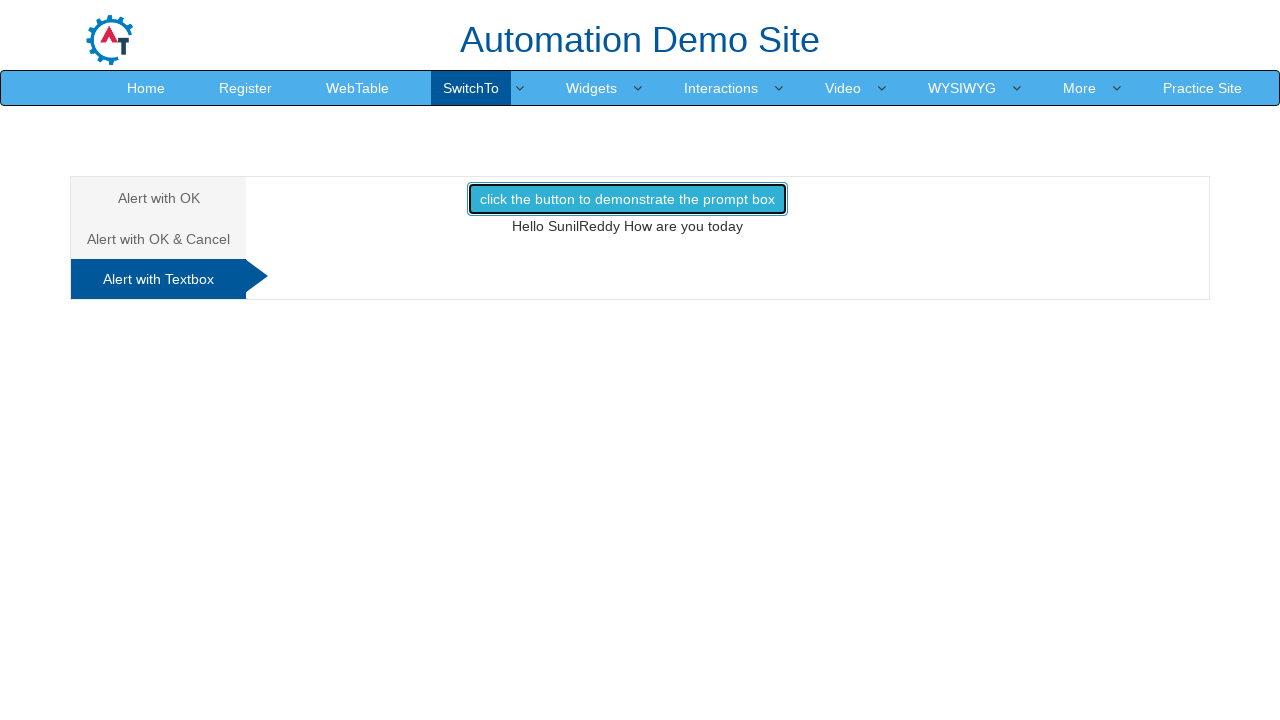